Tests the search functionality on Python.org by searching for "pycon" and verifying that results are returned

Starting URL: https://www.python.org

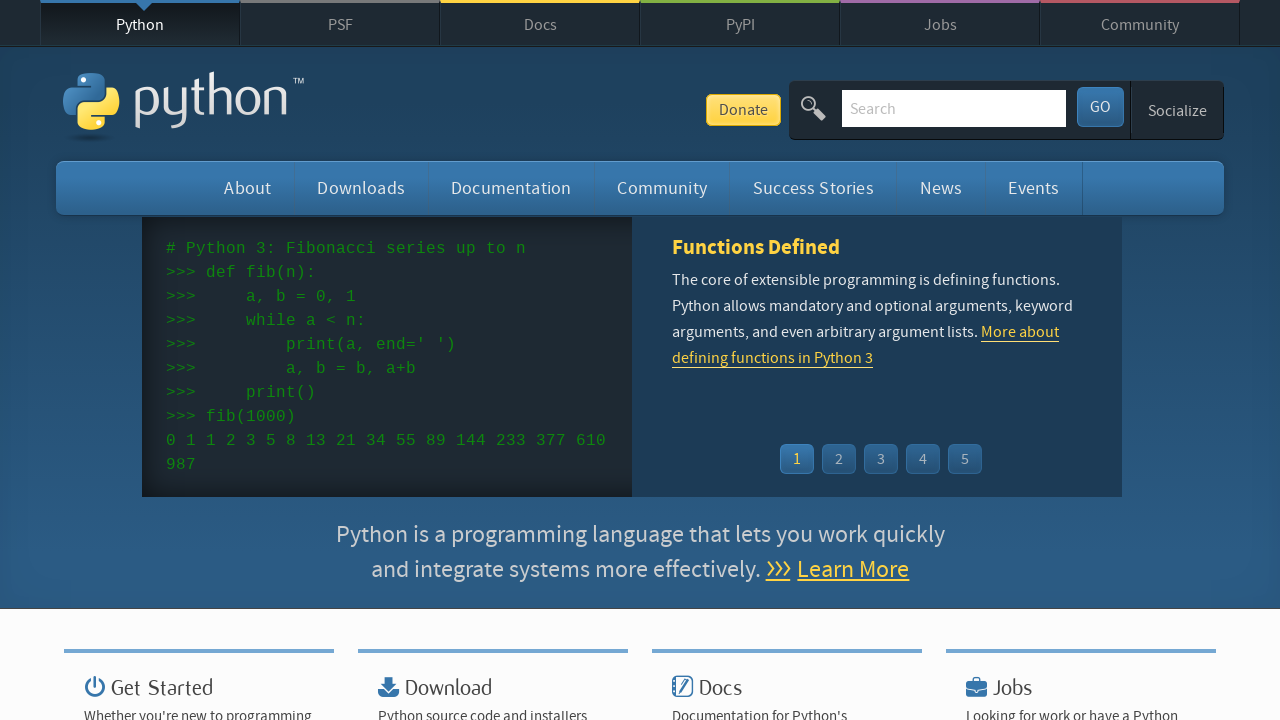

Verified that 'Python' is in page title
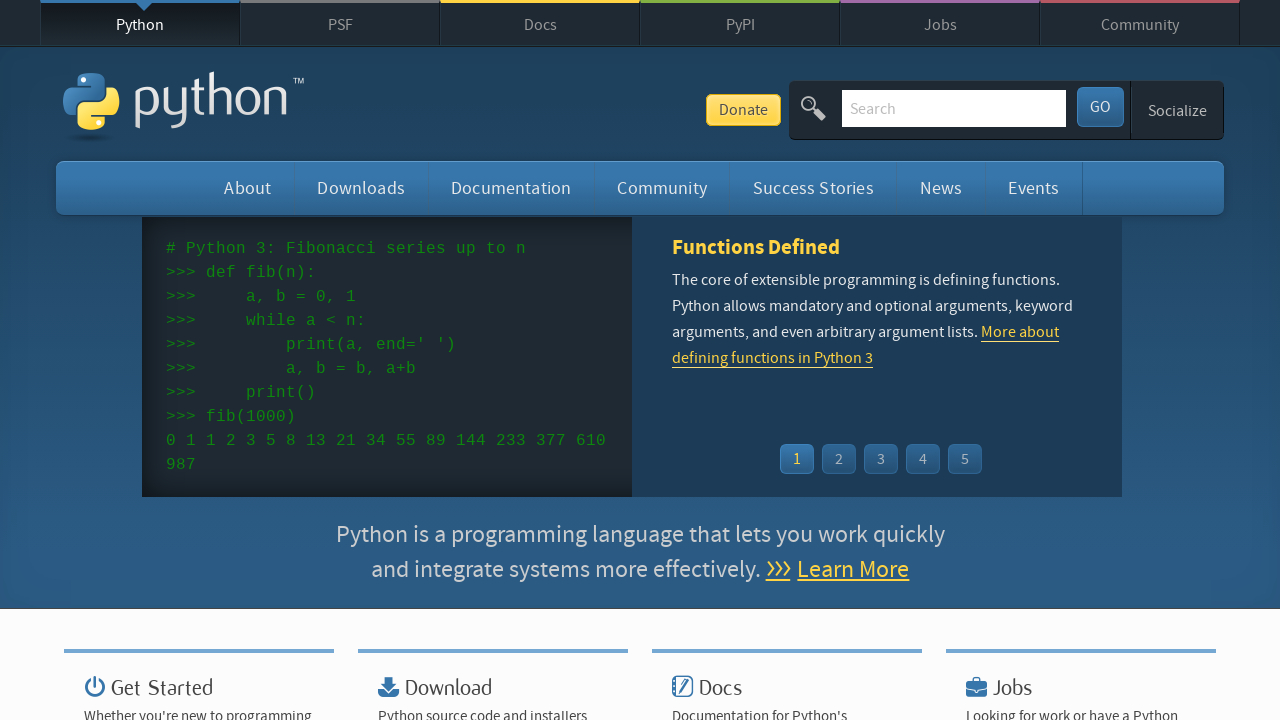

Cleared search box on input[name='q']
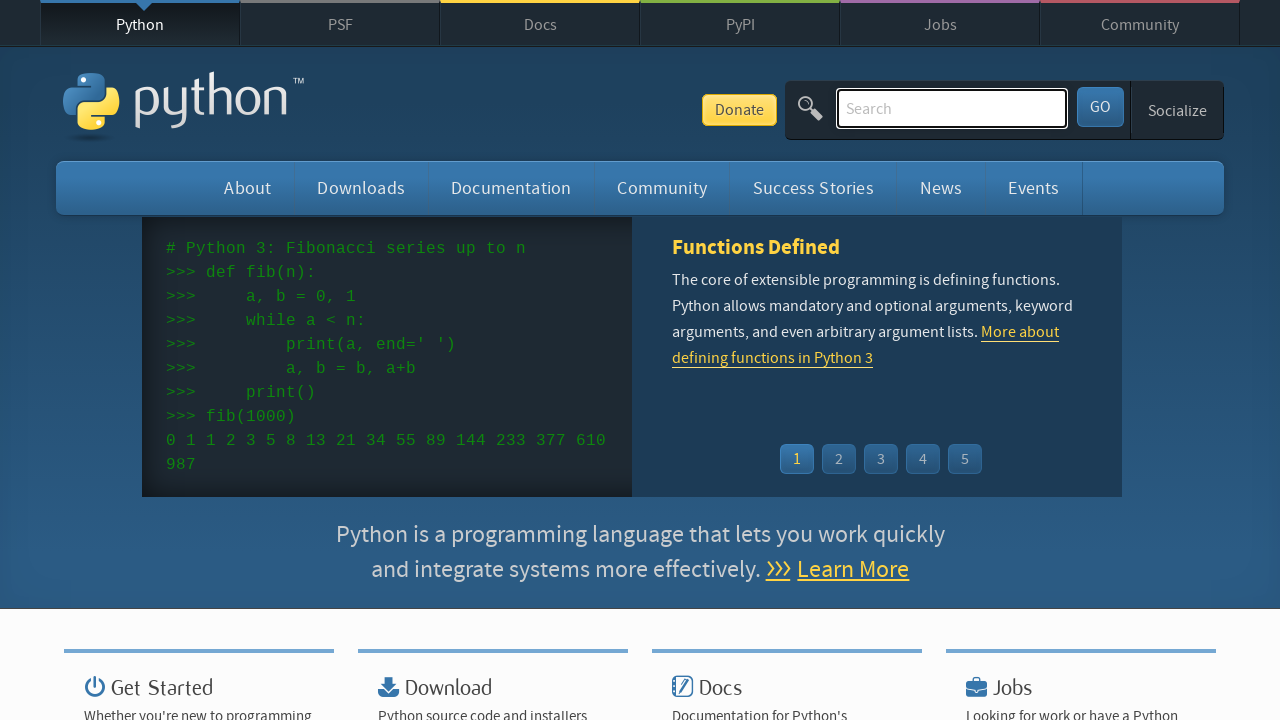

Filled search box with 'pycon' on input[name='q']
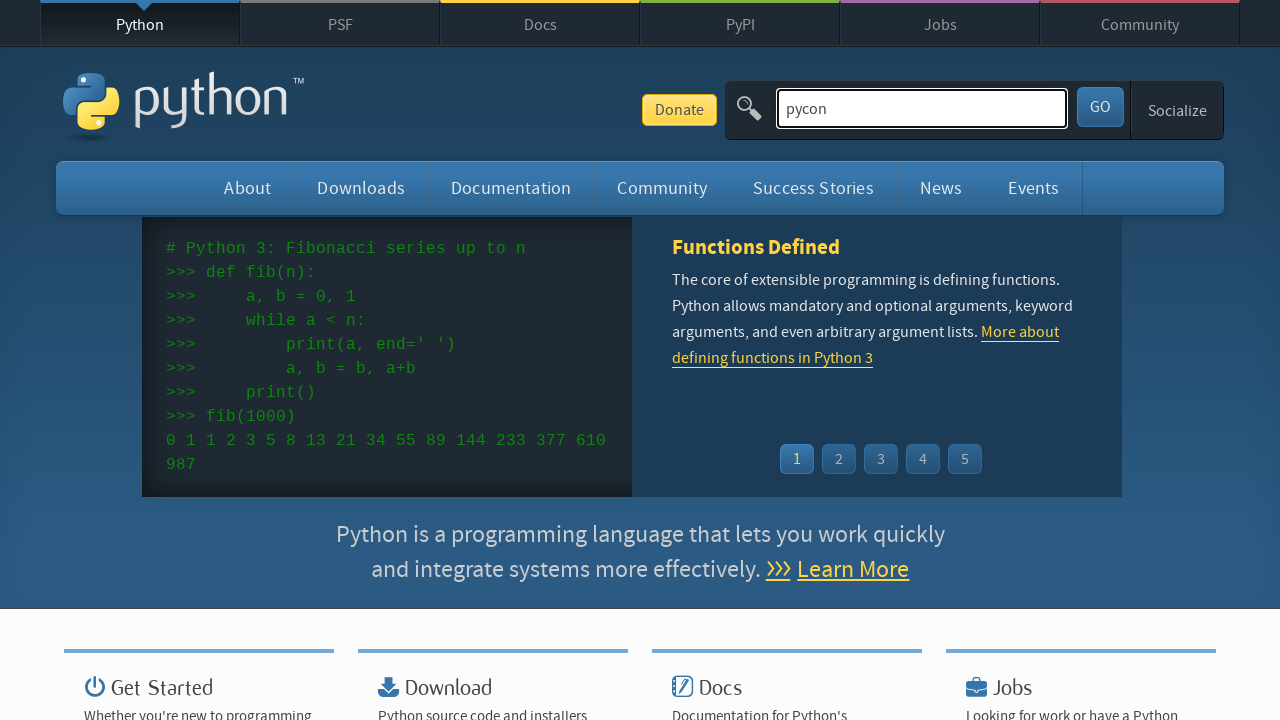

Submitted search by pressing Enter on input[name='q']
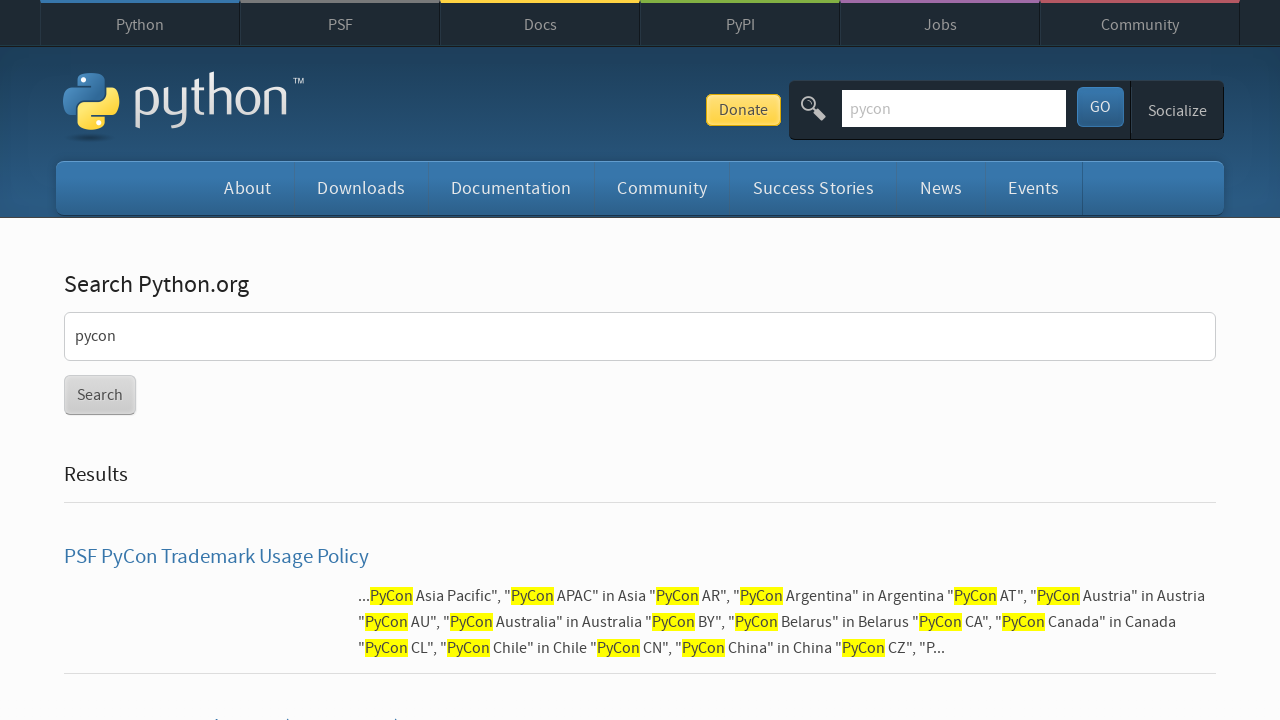

Waited for network to become idle
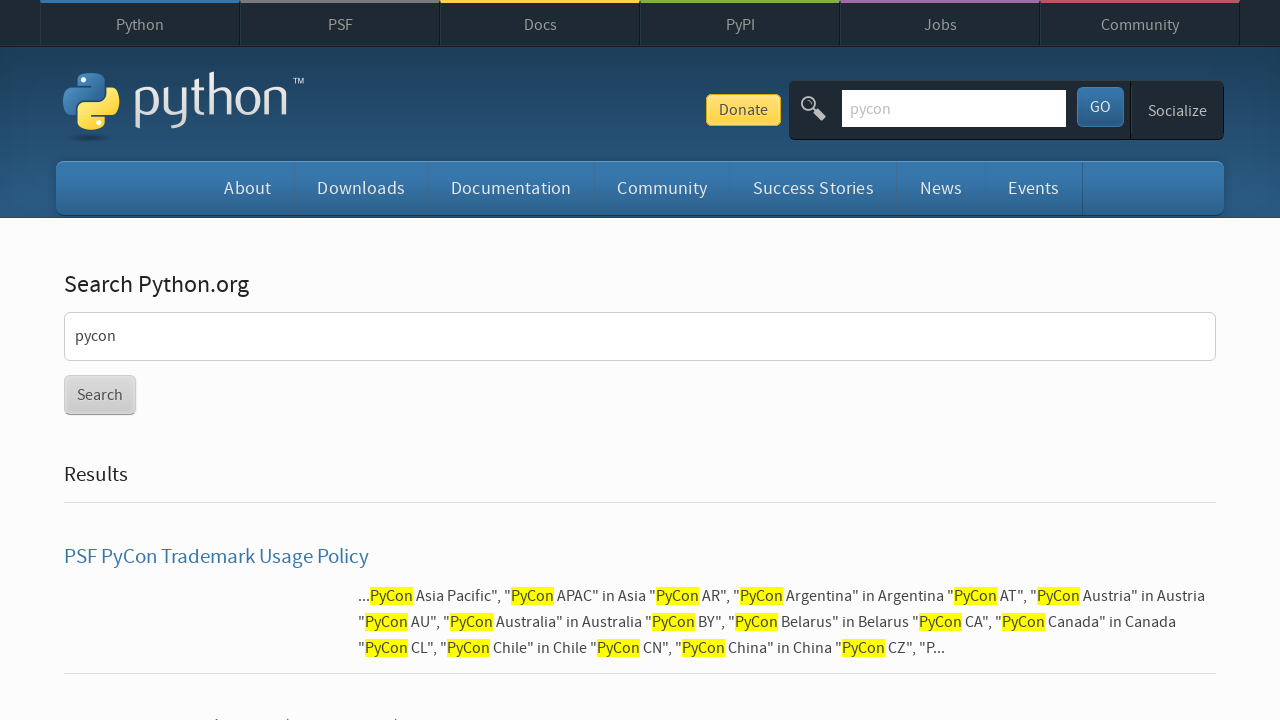

Verified that search results were returned (no 'No result found' message)
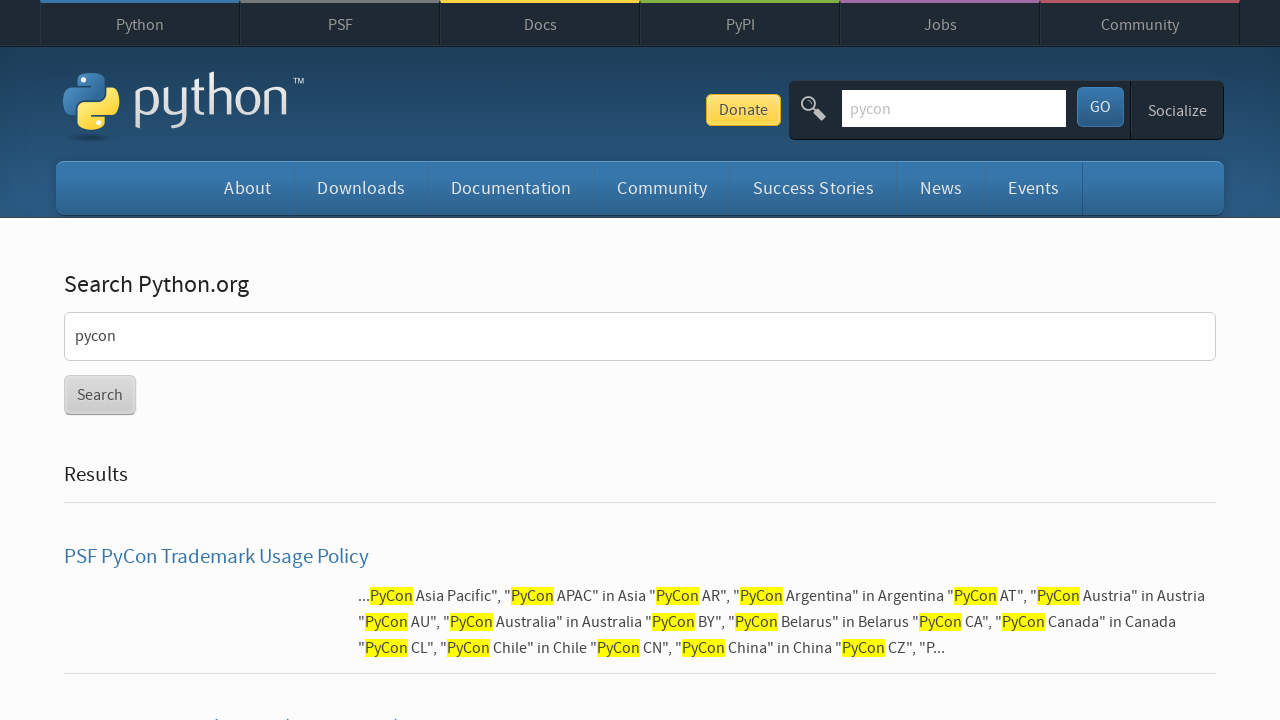

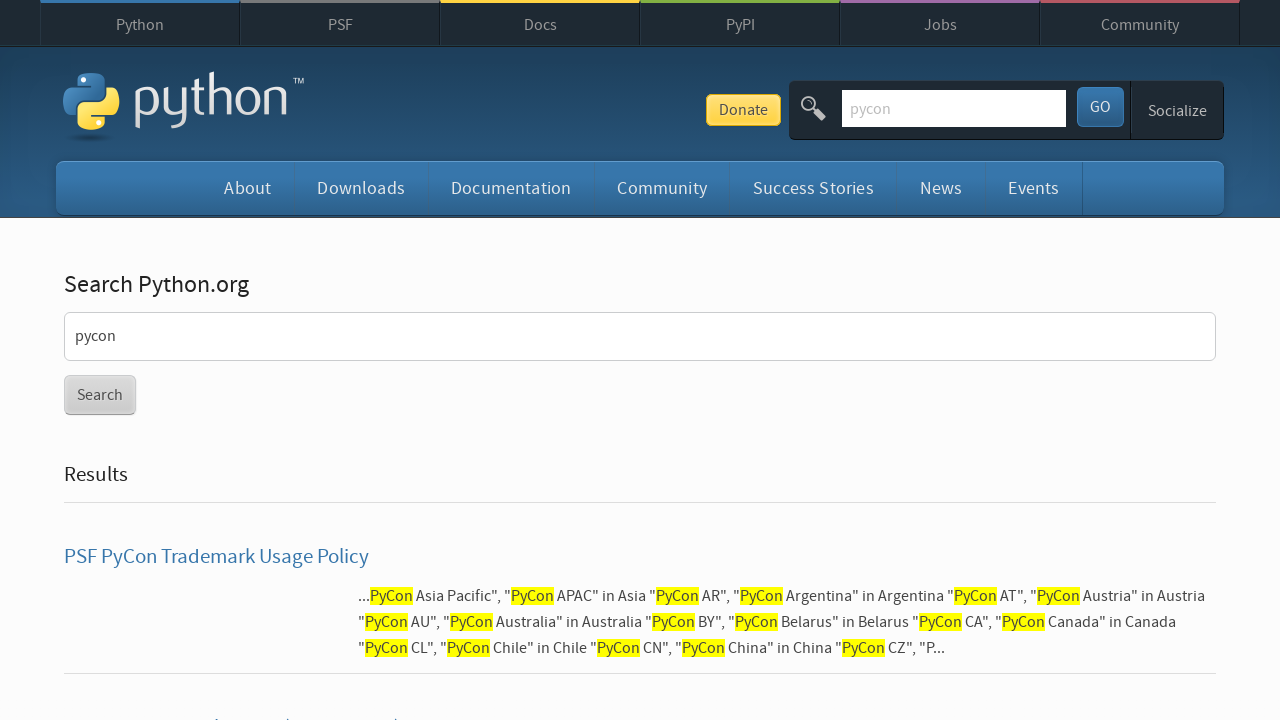